Tests date picker functionality by entering a date value into the datepicker input field and pressing Enter to confirm the selection.

Starting URL: https://formy-project.herokuapp.com/datepicker

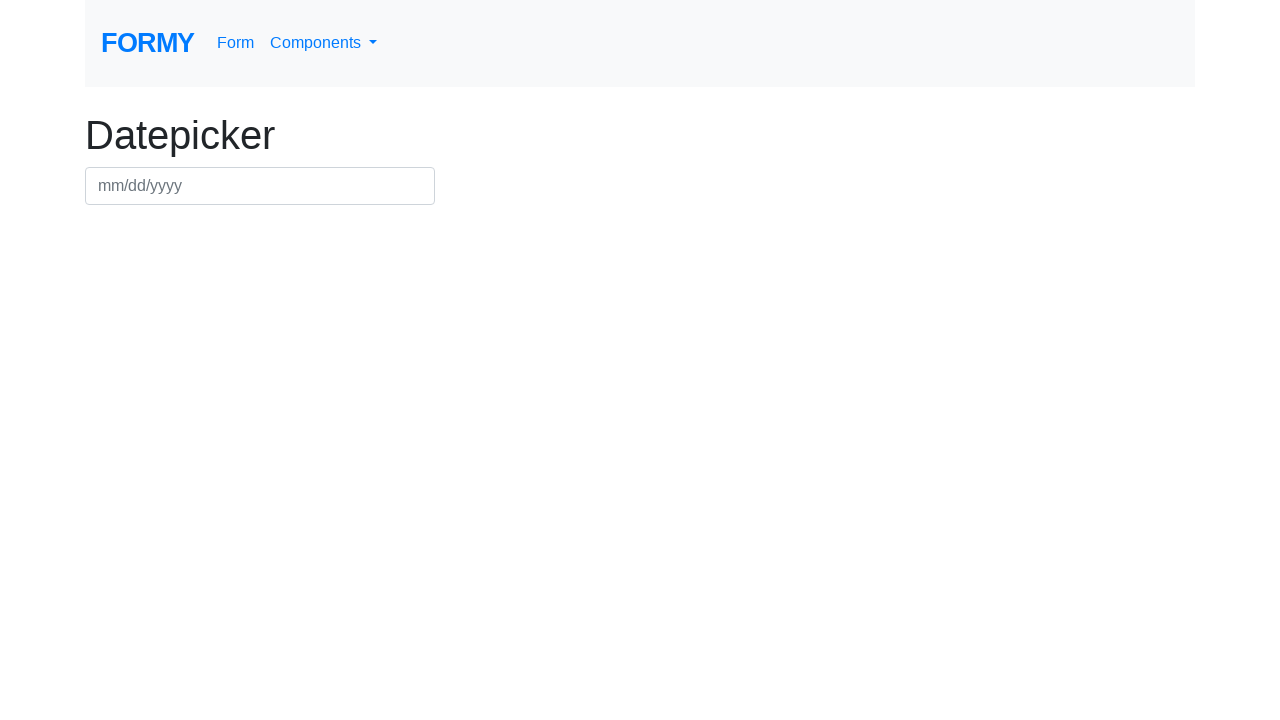

Filled datepicker field with date '03/03/2020' on #datepicker
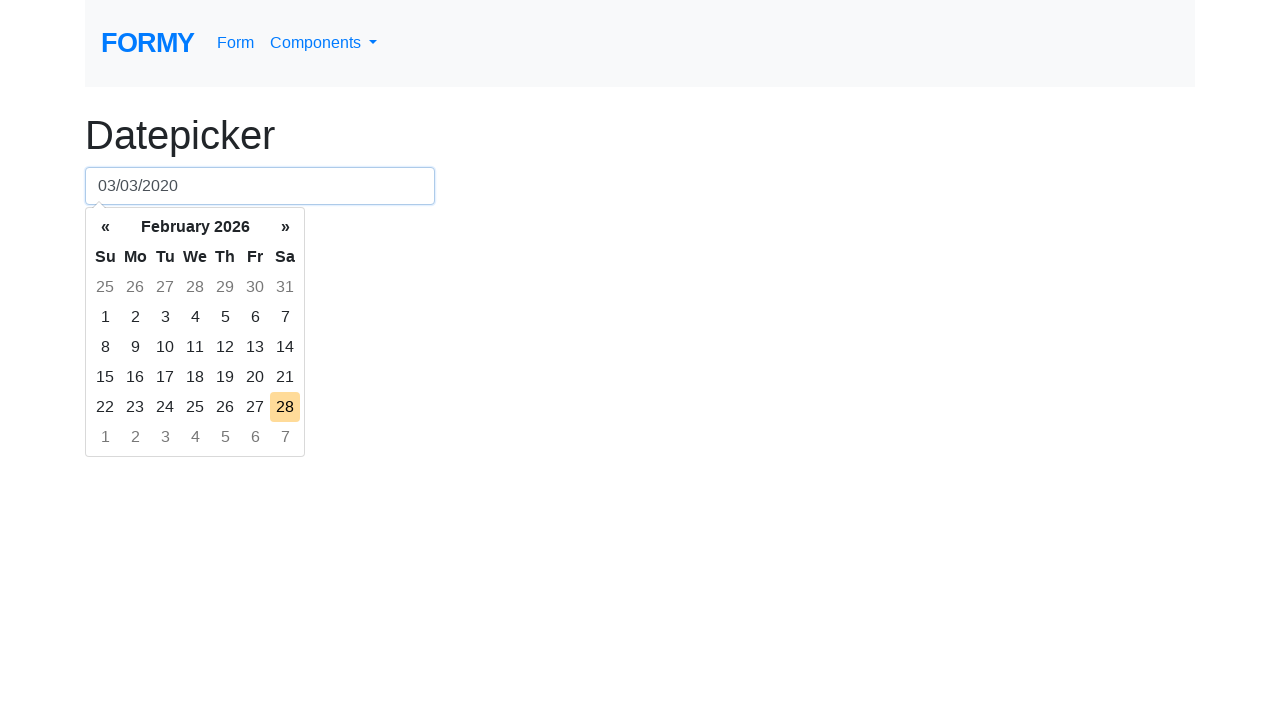

Pressed Enter to confirm date selection on #datepicker
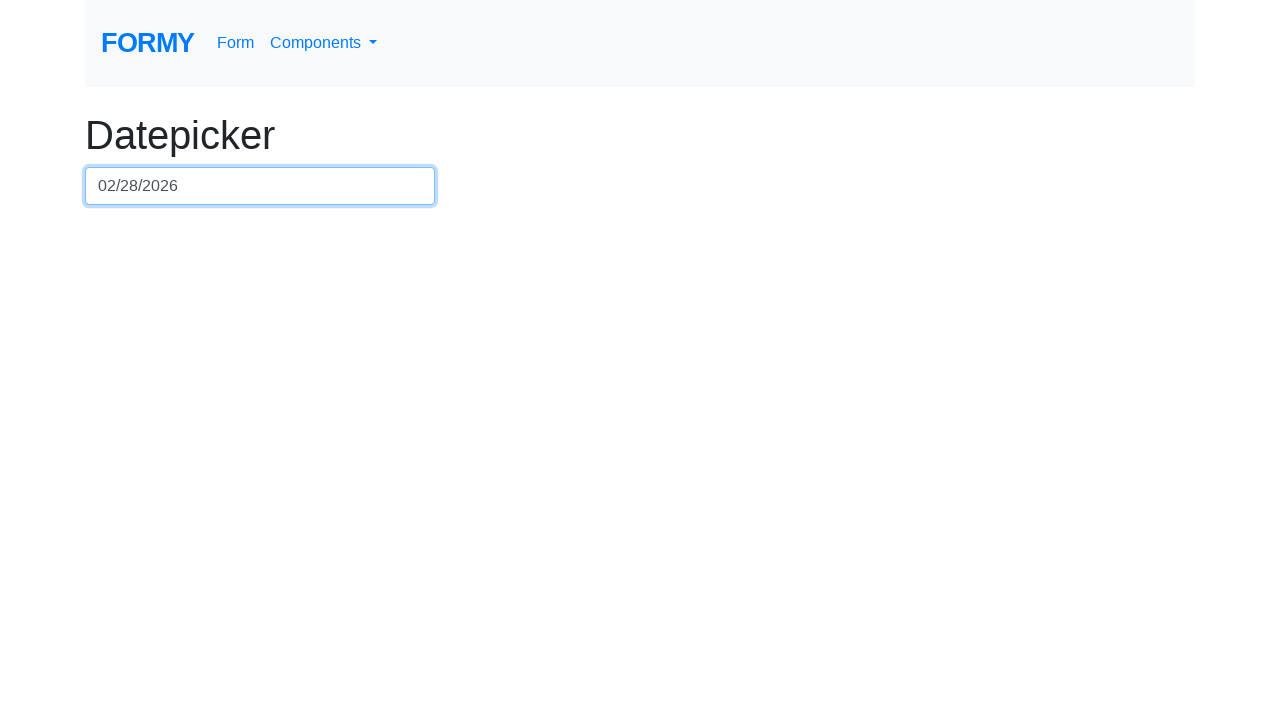

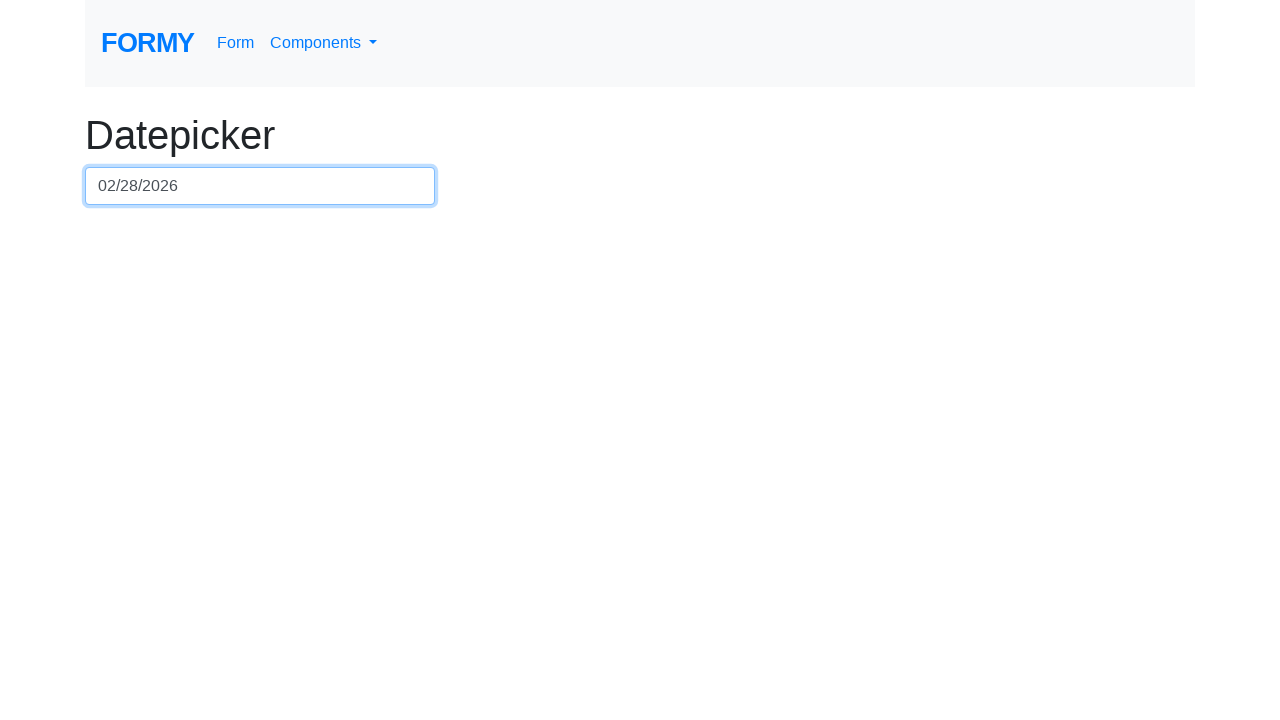